Tests dynamic content loading by clicking a "Start" button and verifying that "Hello World!" text appears after the loading completes.

Starting URL: http://the-internet.herokuapp.com/dynamic_loading/2

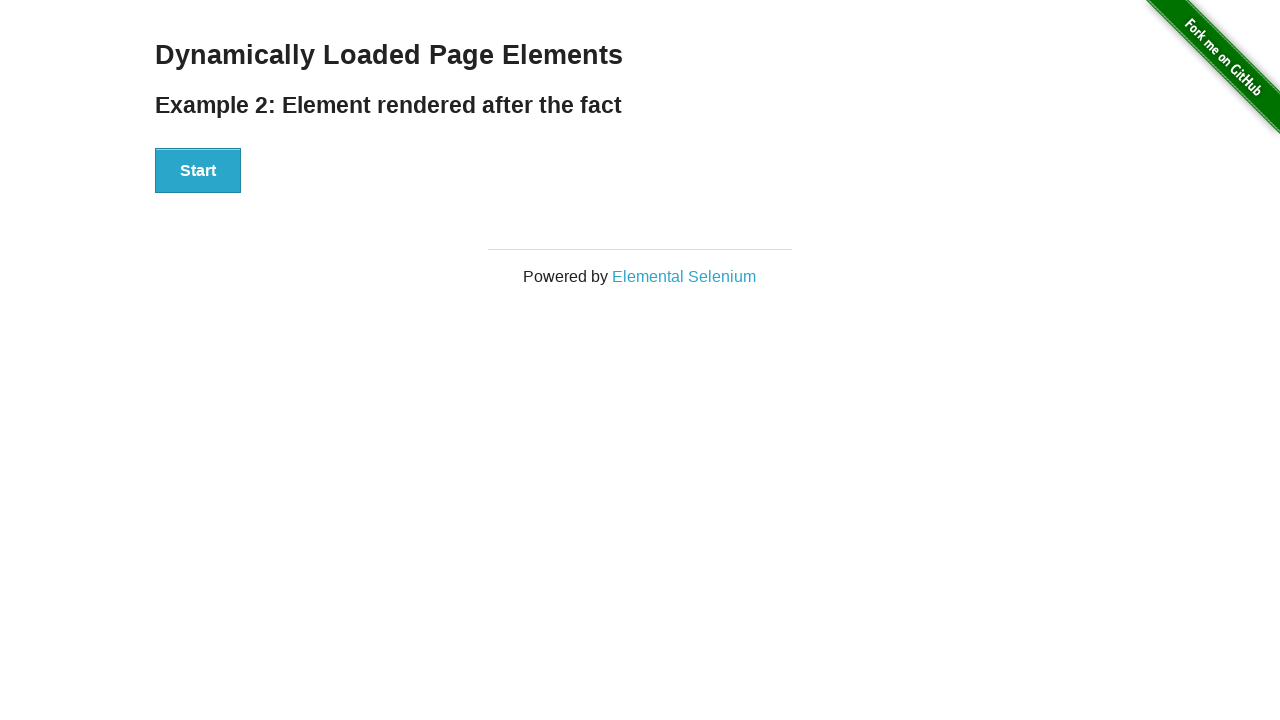

Navigated to dynamic loading test page
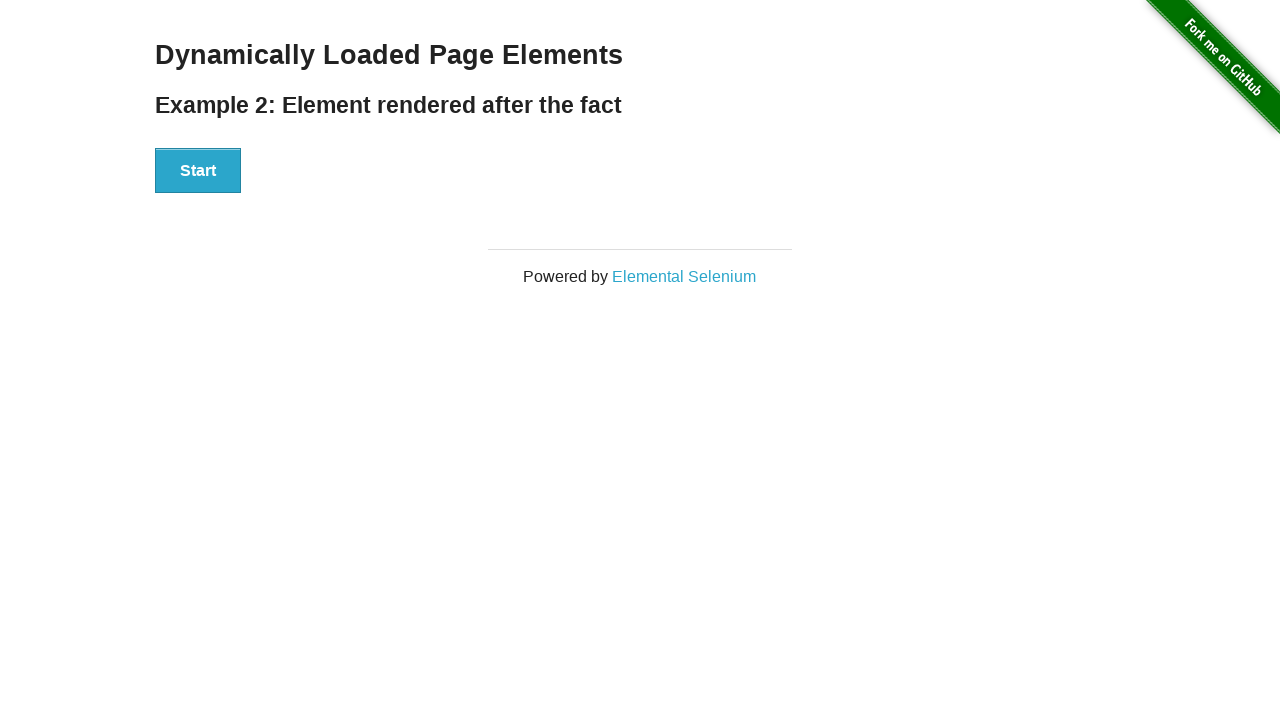

Clicked Start button to trigger dynamic content loading at (198, 171) on xpath=//div[@id='start']/button[text()='Start']
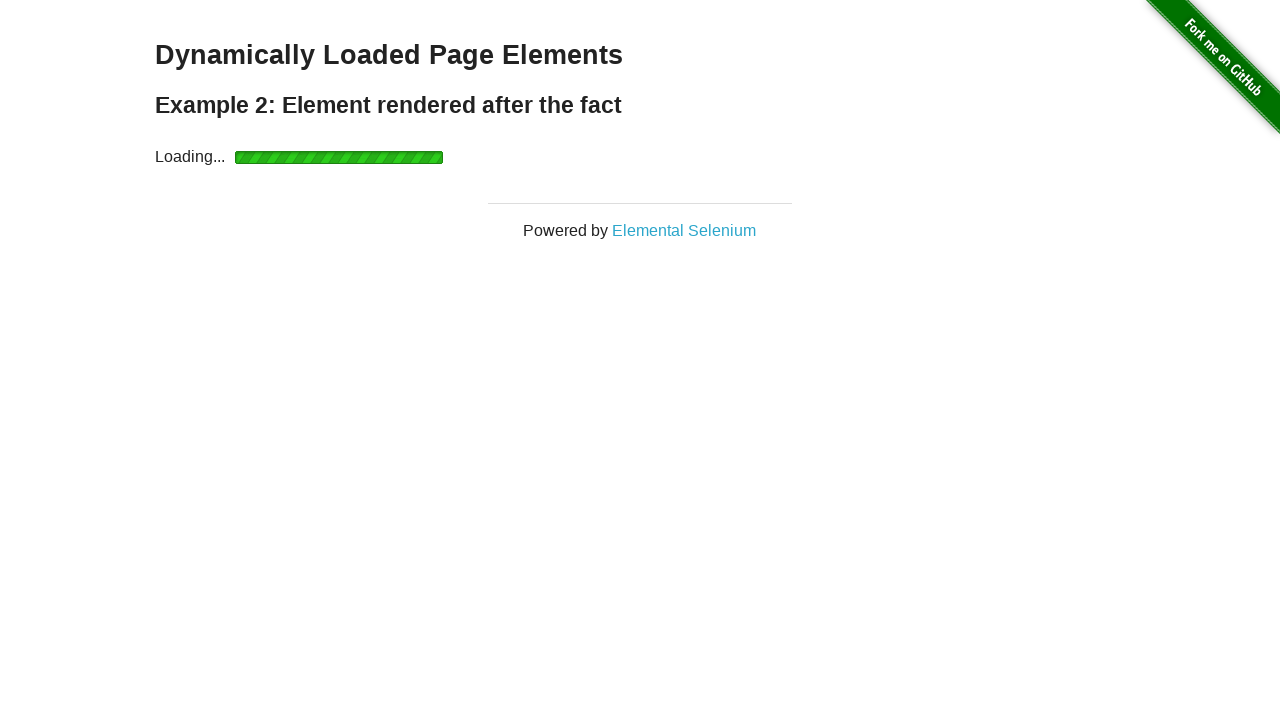

Dynamic content finished loading and 'Hello World!' text appeared
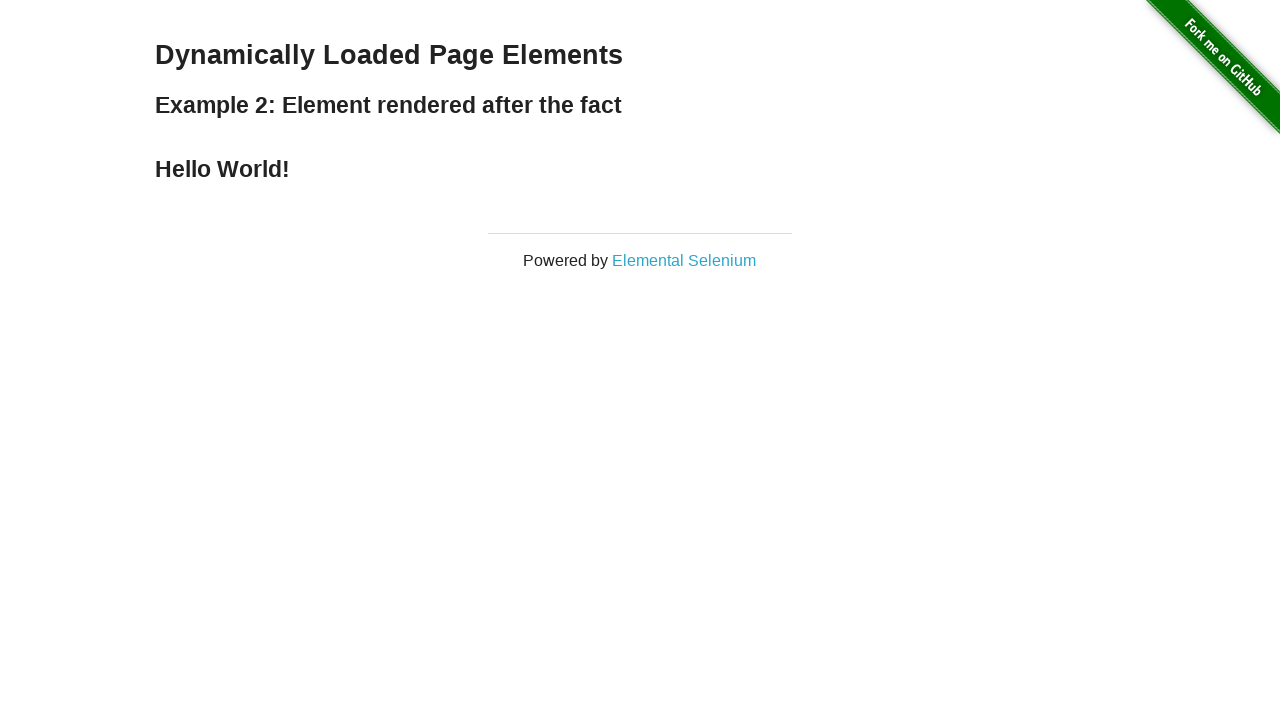

Verified that loaded text content is 'Hello World!'
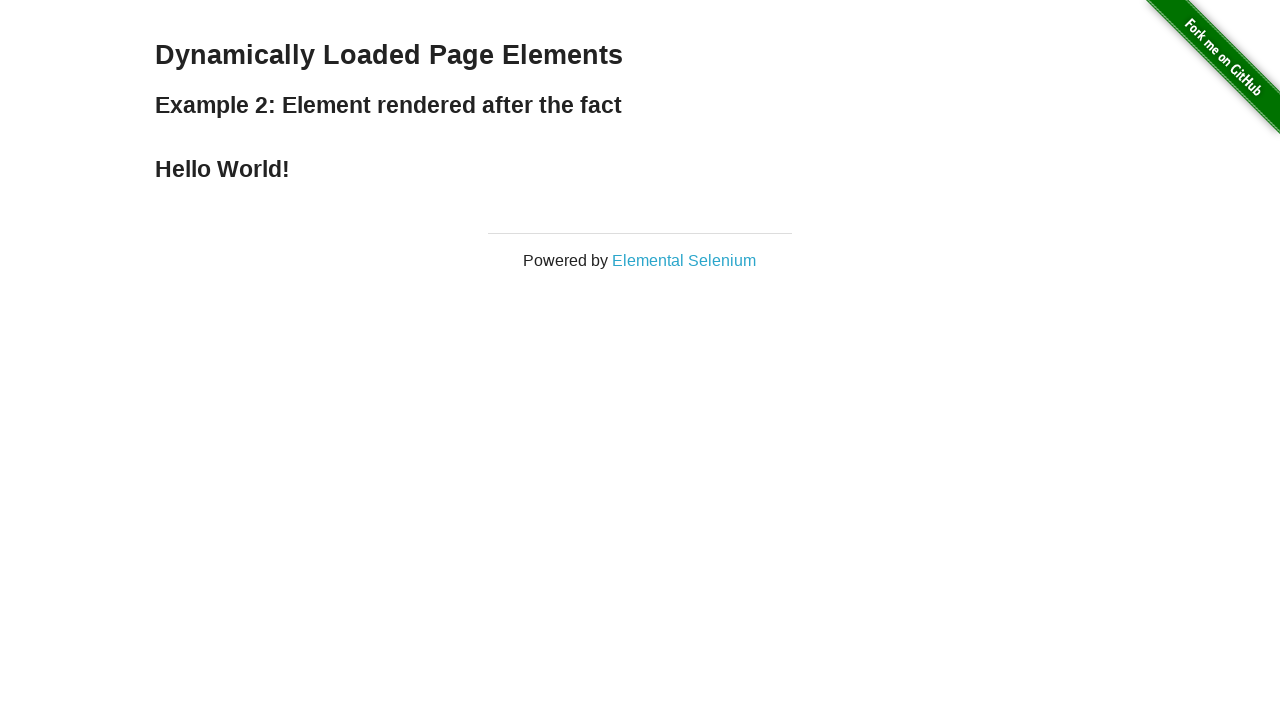

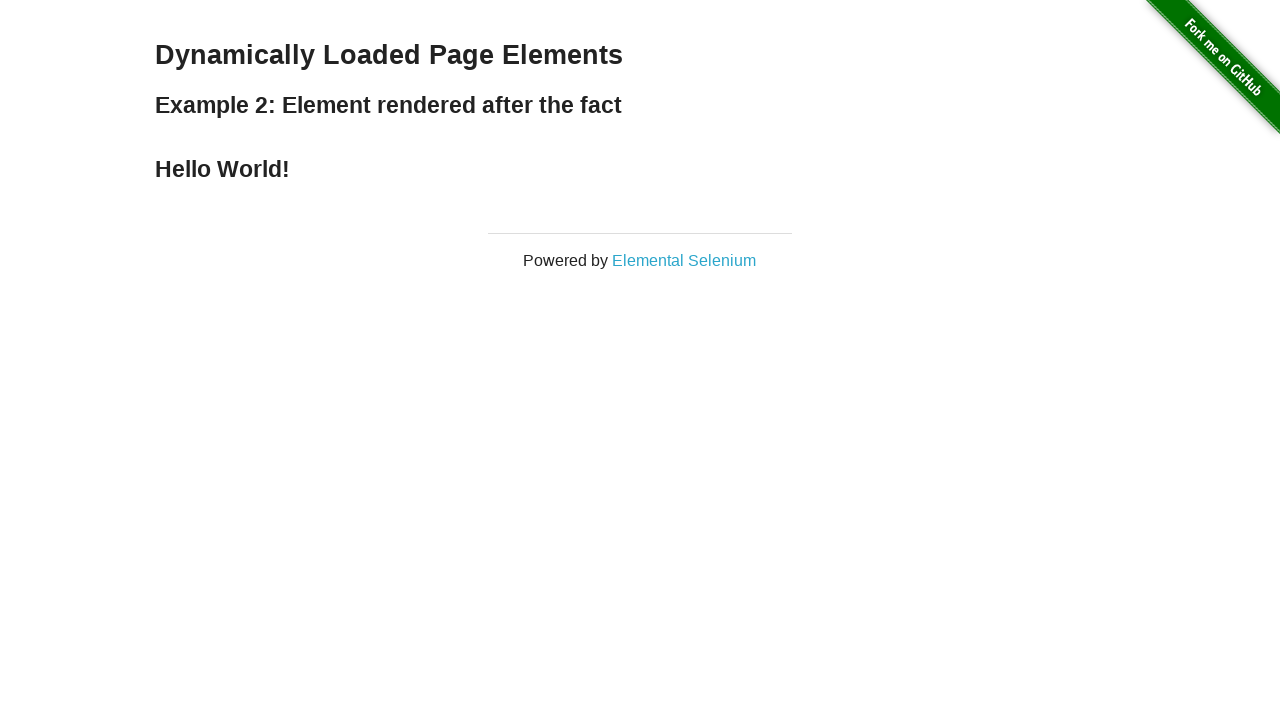